Fills out a Google Form with property information including address, price, and listing link, then submits the form multiple times

Starting URL: https://docs.google.com/forms/d/e/1FAIpQLScqwyl9a4WW8jBrjc0-Qu5Z77cOjMtkcsyvoBOr2IY76yfoFg/viewform?usp=sf_link

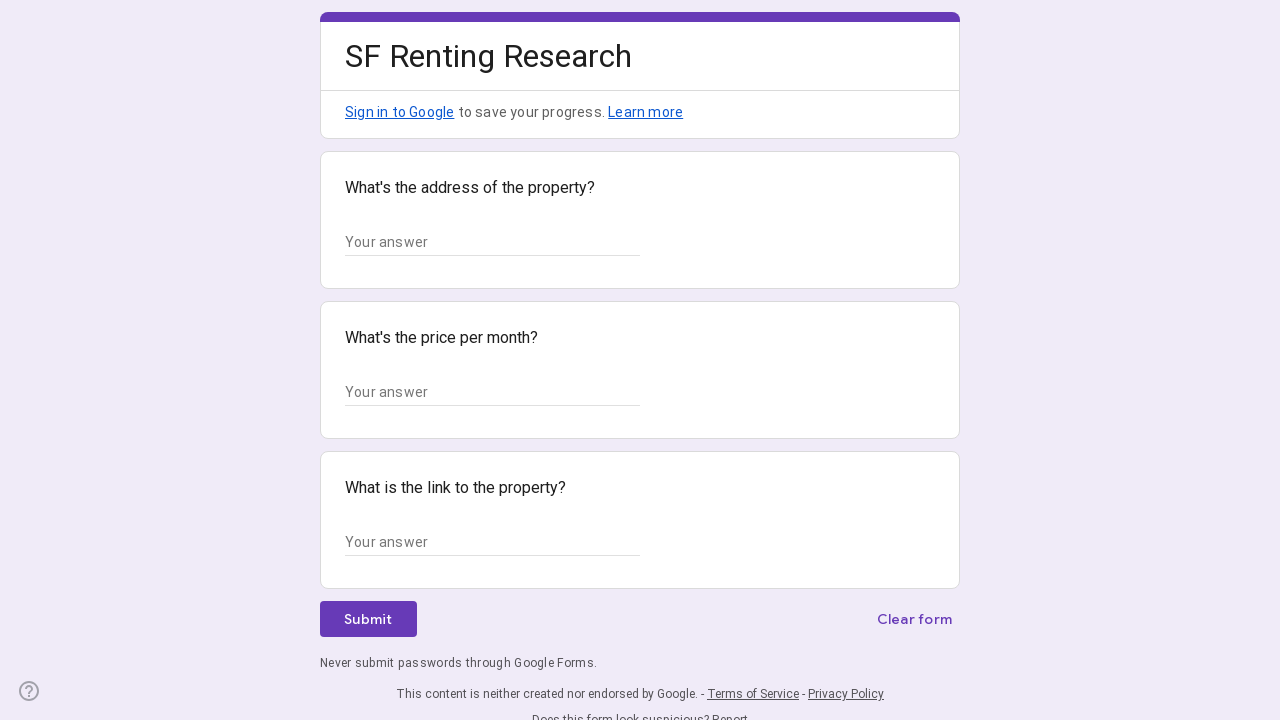

Waited for form to load
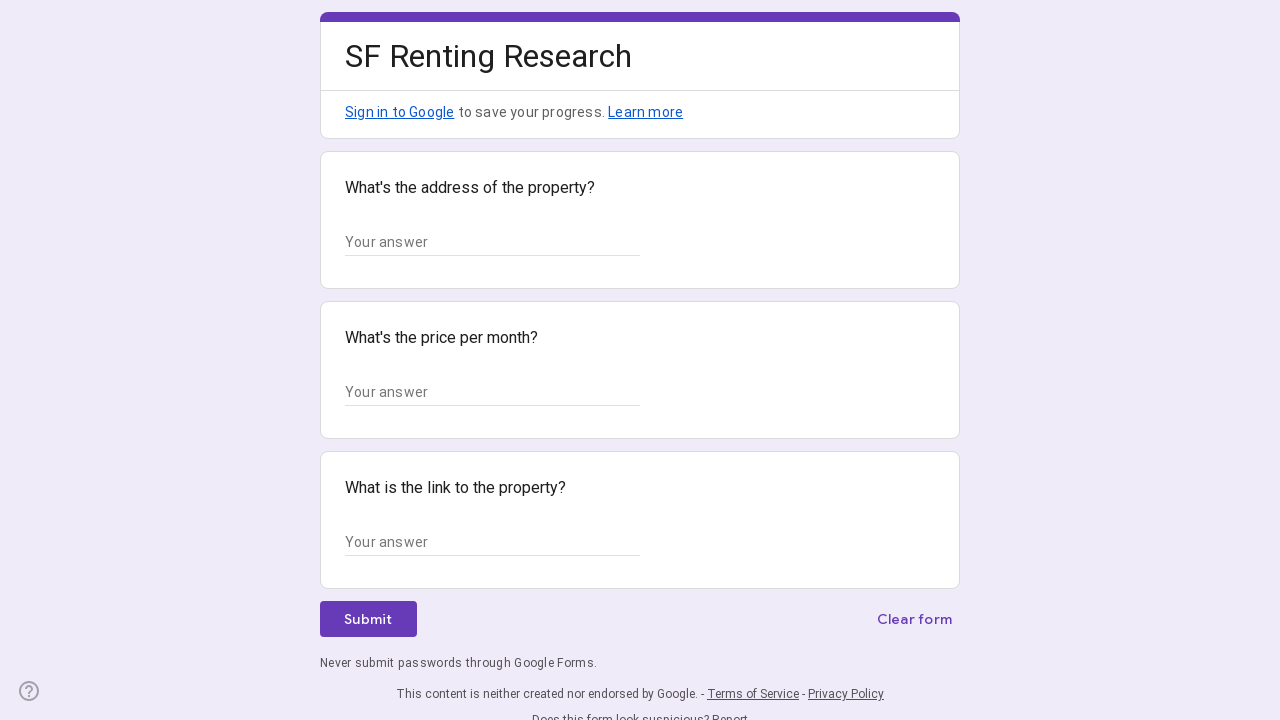

Filled in property address: 123 Main St, San Francisco, CA 94102 on xpath=//*[@id="mG61Hd"]/div[2]/div/div[2]/div[1]/div/div/div[2]/div/div[1]/div/d
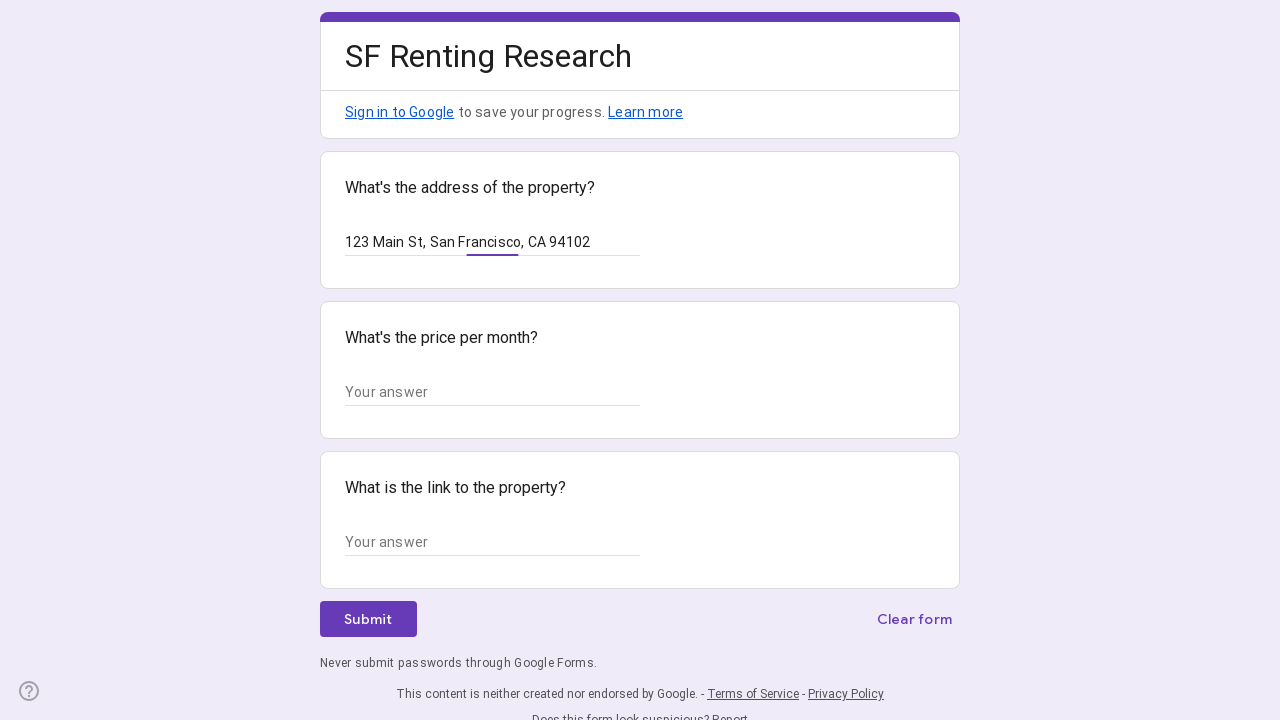

Filled in property price: $2,500 on xpath=//*[@id="mG61Hd"]/div[2]/div/div[2]/div[2]/div/div/div[2]/div/div[1]/div/d
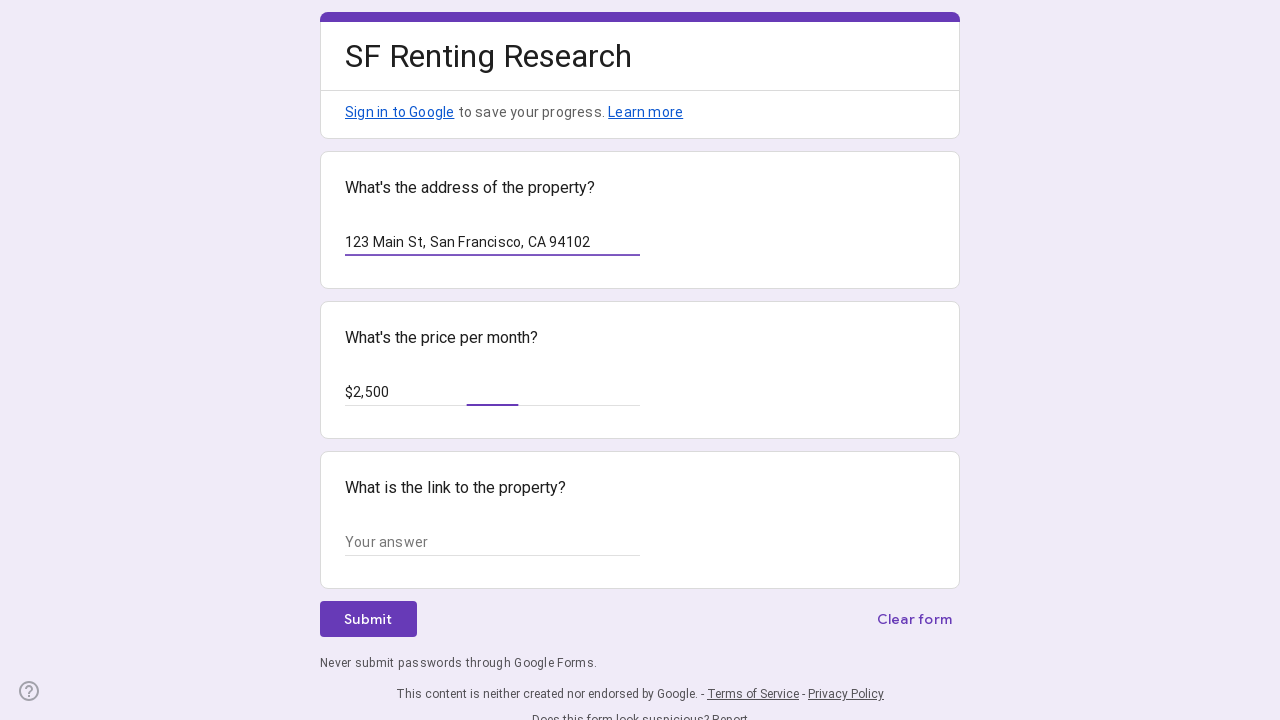

Filled in property listing link: https://www.zillow.com/homedetails/123-main-st-94102/12345 on xpath=//*[@id="mG61Hd"]/div[2]/div/div[2]/div[3]/div/div/div[2]/div/div[1]/div/d
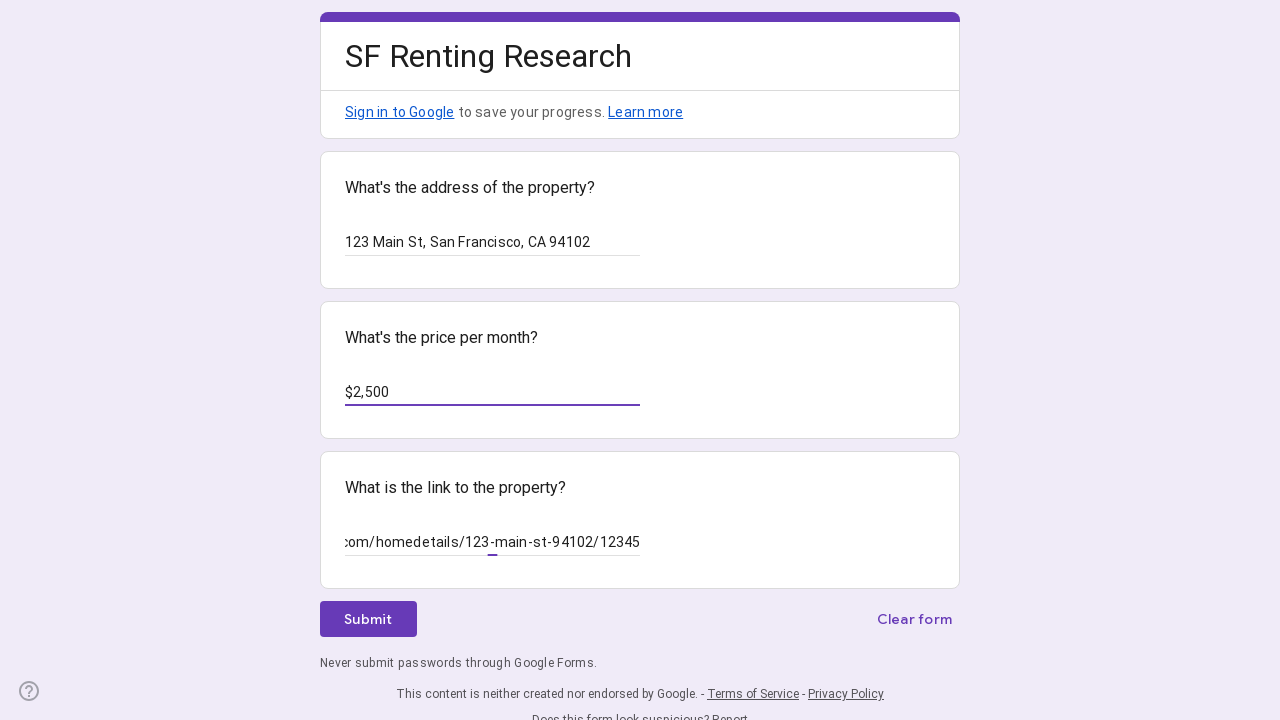

Waited before form submission
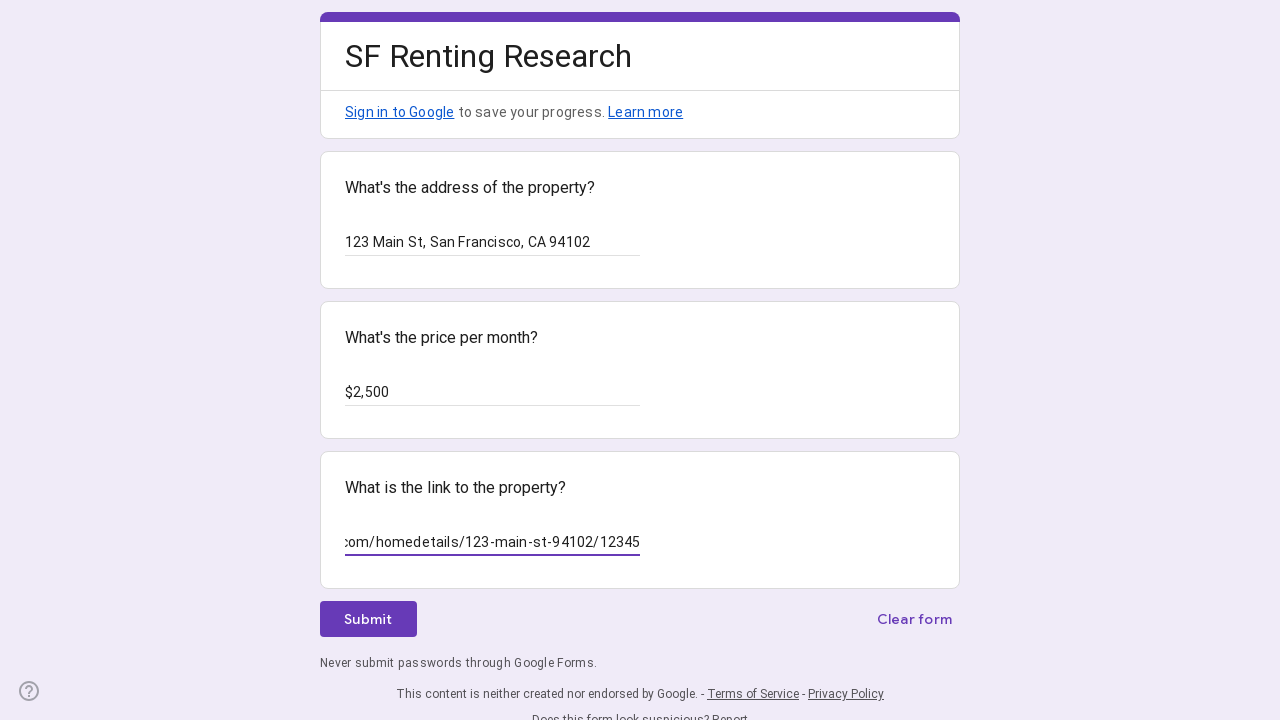

Clicked submit button for property form at (368, 619) on xpath=//*[@id="mG61Hd"]/div[2]/div/div[3]/div[1]/div[1]/div/span/span
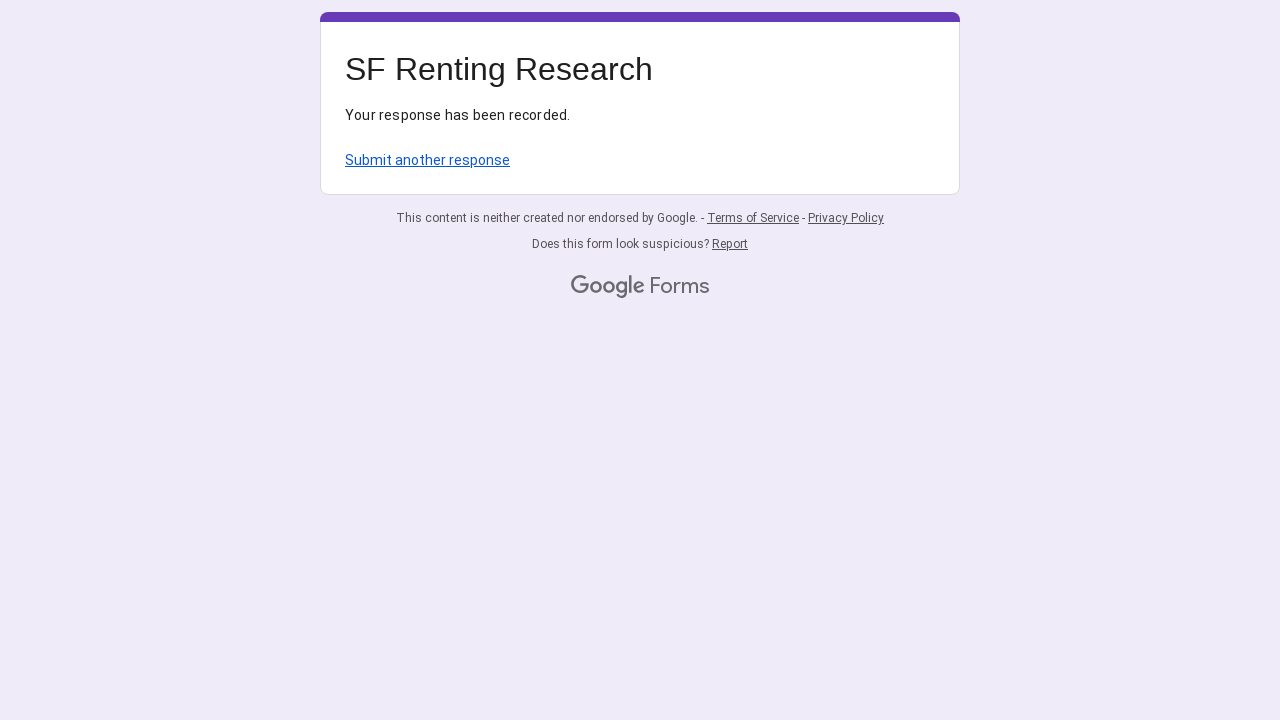

Waited for form submission to complete
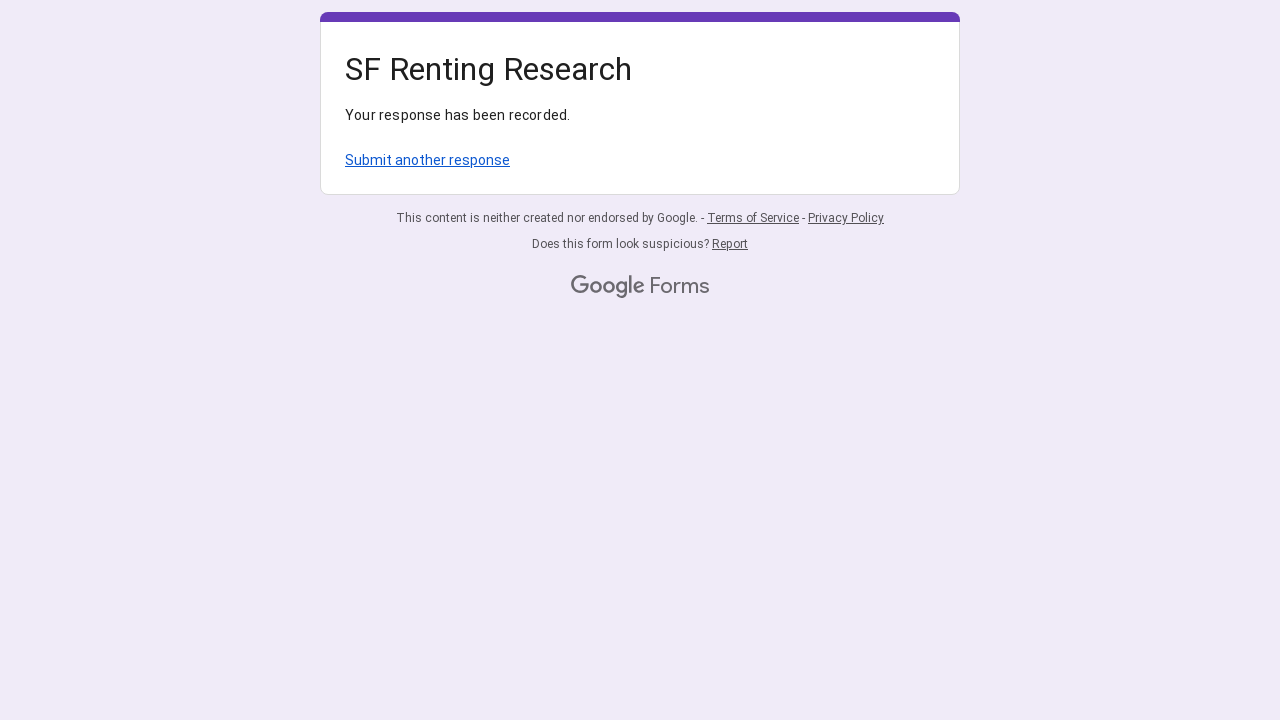

Navigated to property form for submission 2
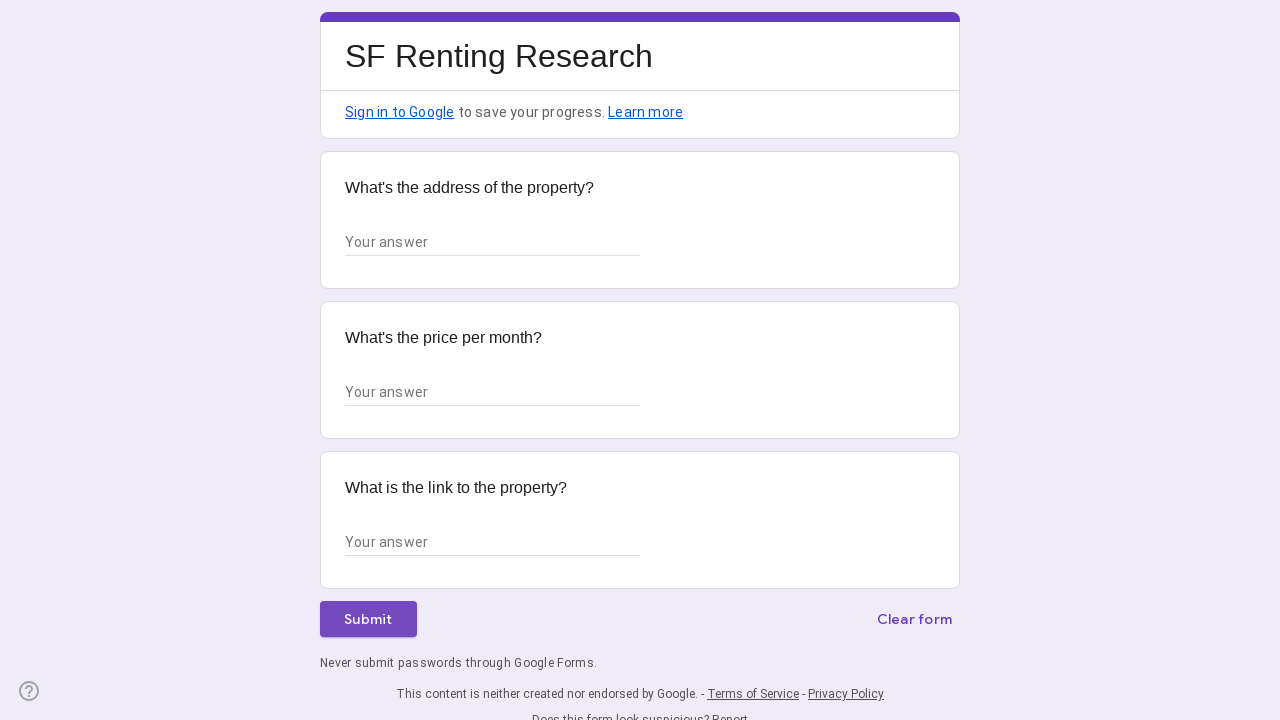

Waited for form to load
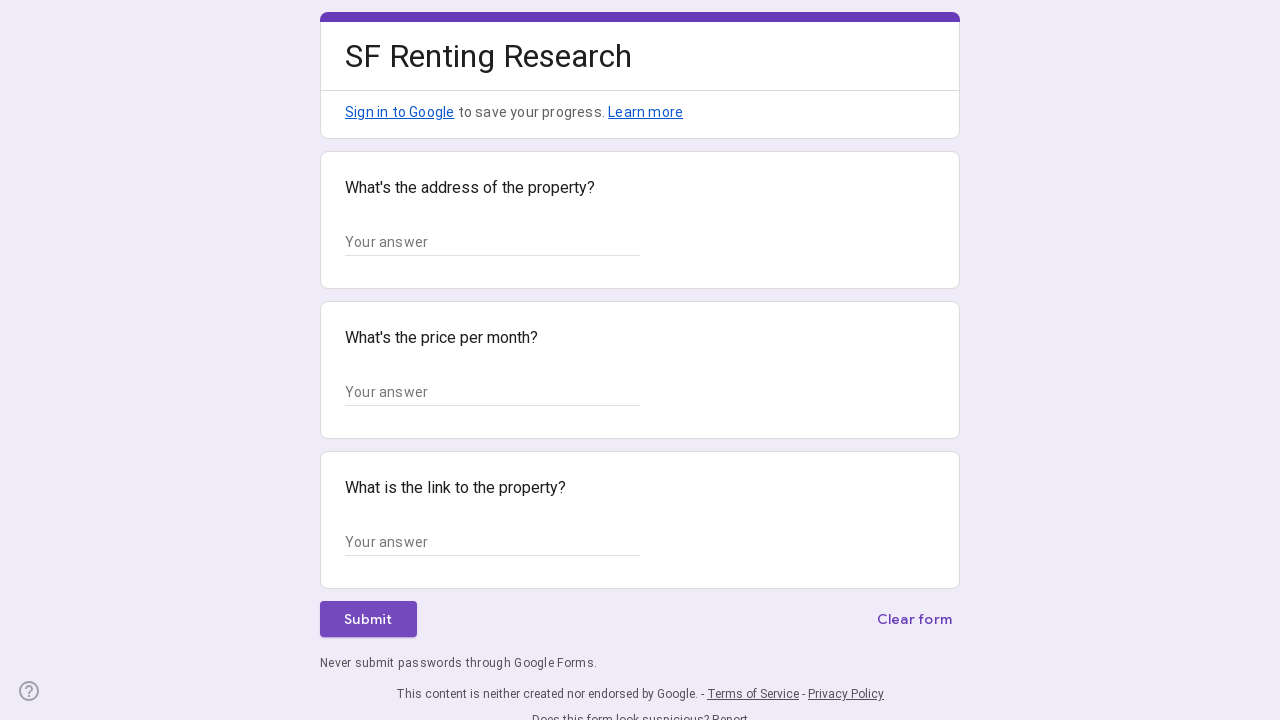

Filled in property address: 456 Oak Ave, San Francisco, CA 94103 on xpath=//*[@id="mG61Hd"]/div[2]/div/div[2]/div[1]/div/div/div[2]/div/div[1]/div/d
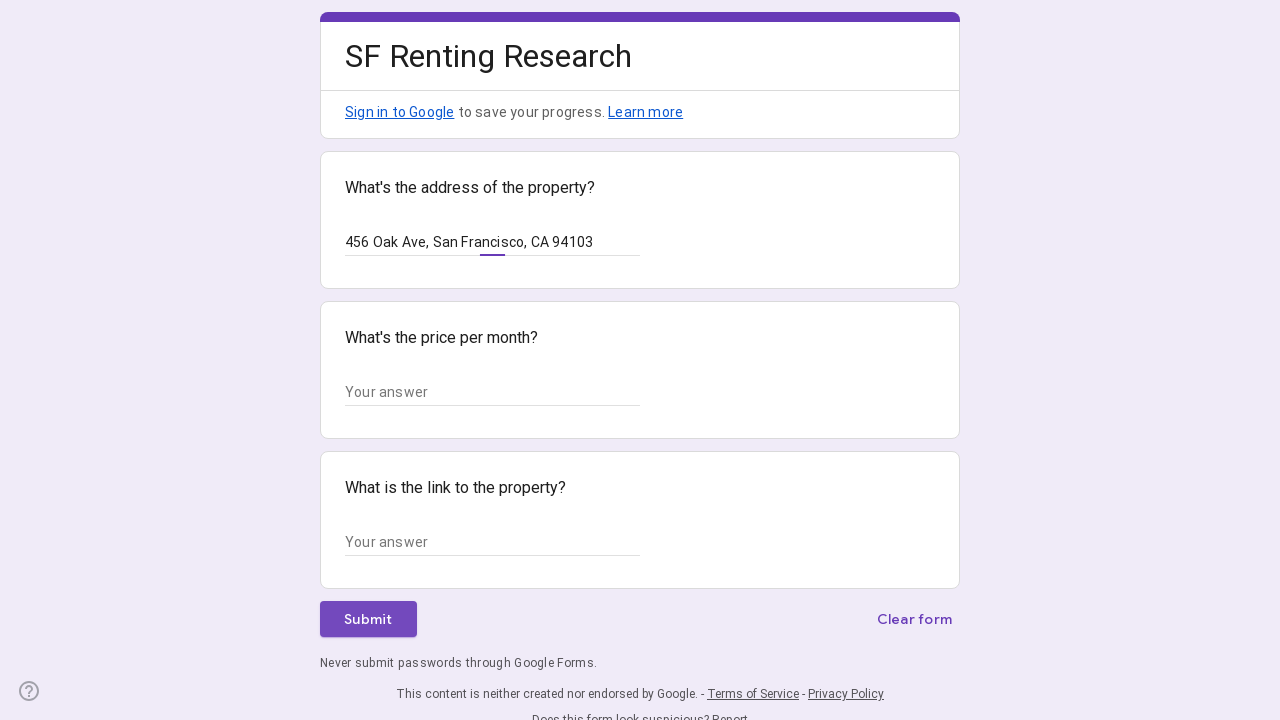

Filled in property price: $3,200 on xpath=//*[@id="mG61Hd"]/div[2]/div/div[2]/div[2]/div/div/div[2]/div/div[1]/div/d
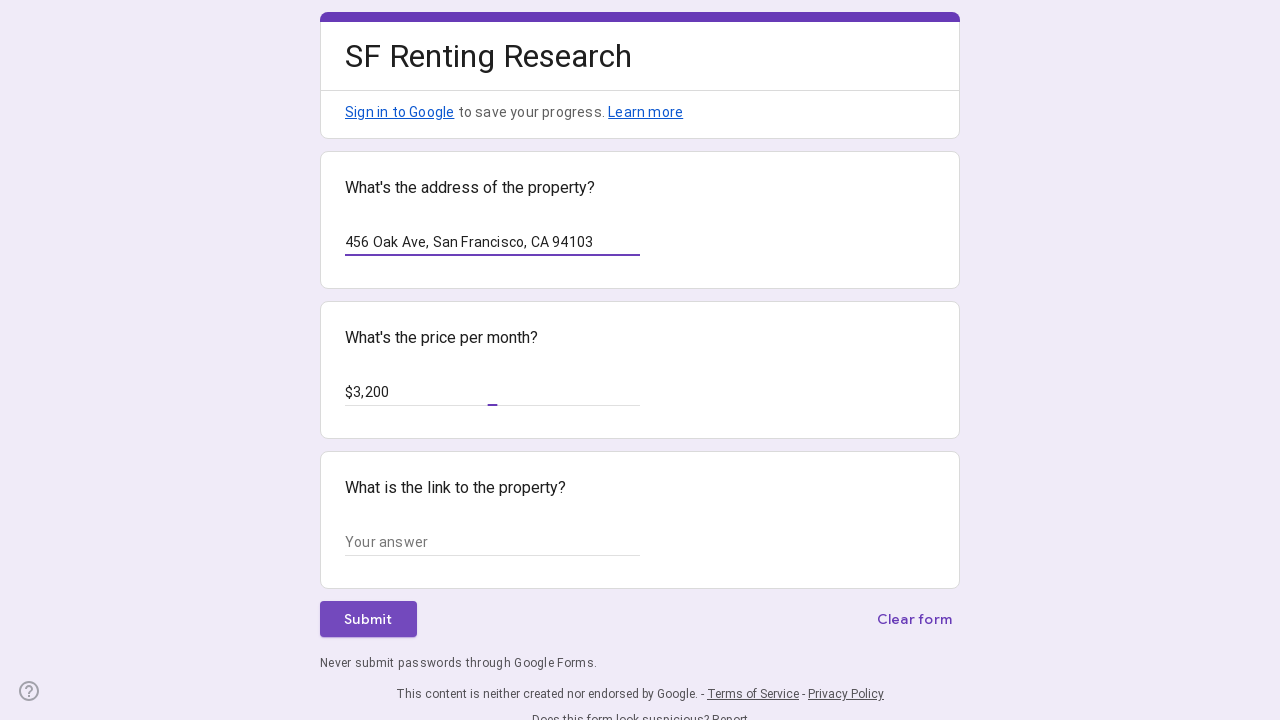

Filled in property listing link: https://www.zillow.com/homedetails/456-oak-ave-94103/67890 on xpath=//*[@id="mG61Hd"]/div[2]/div/div[2]/div[3]/div/div/div[2]/div/div[1]/div/d
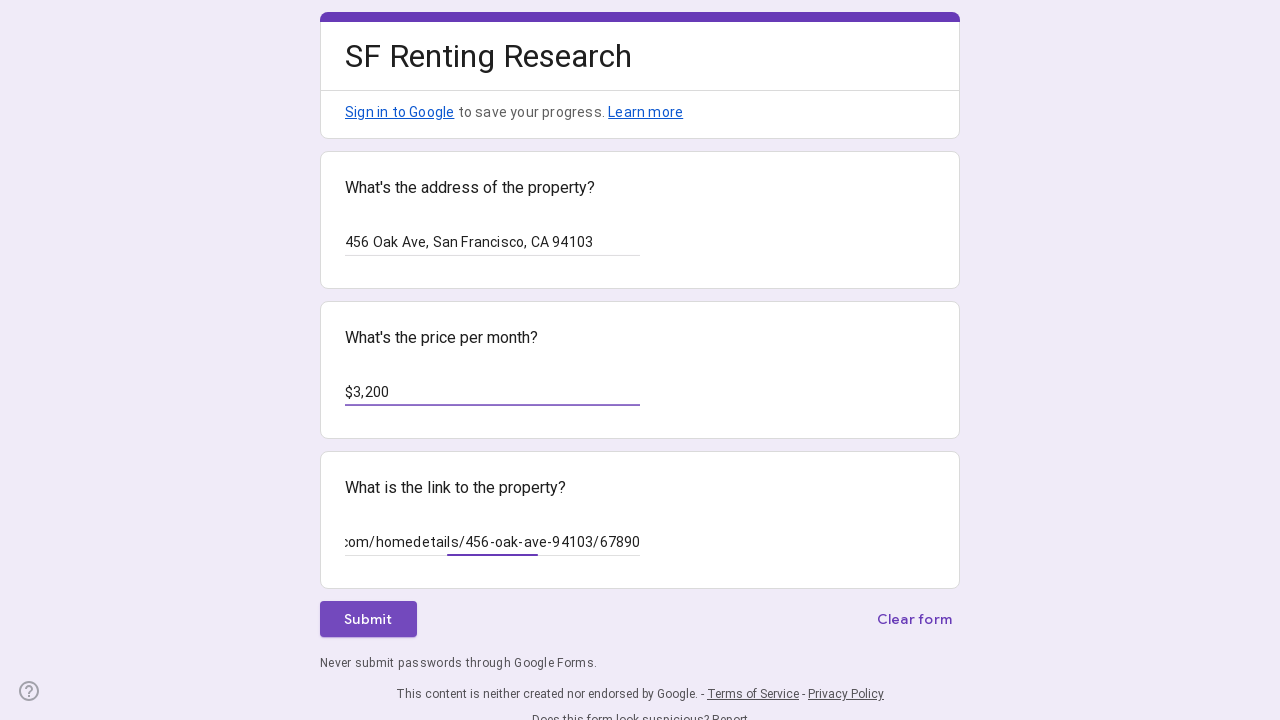

Waited before form submission
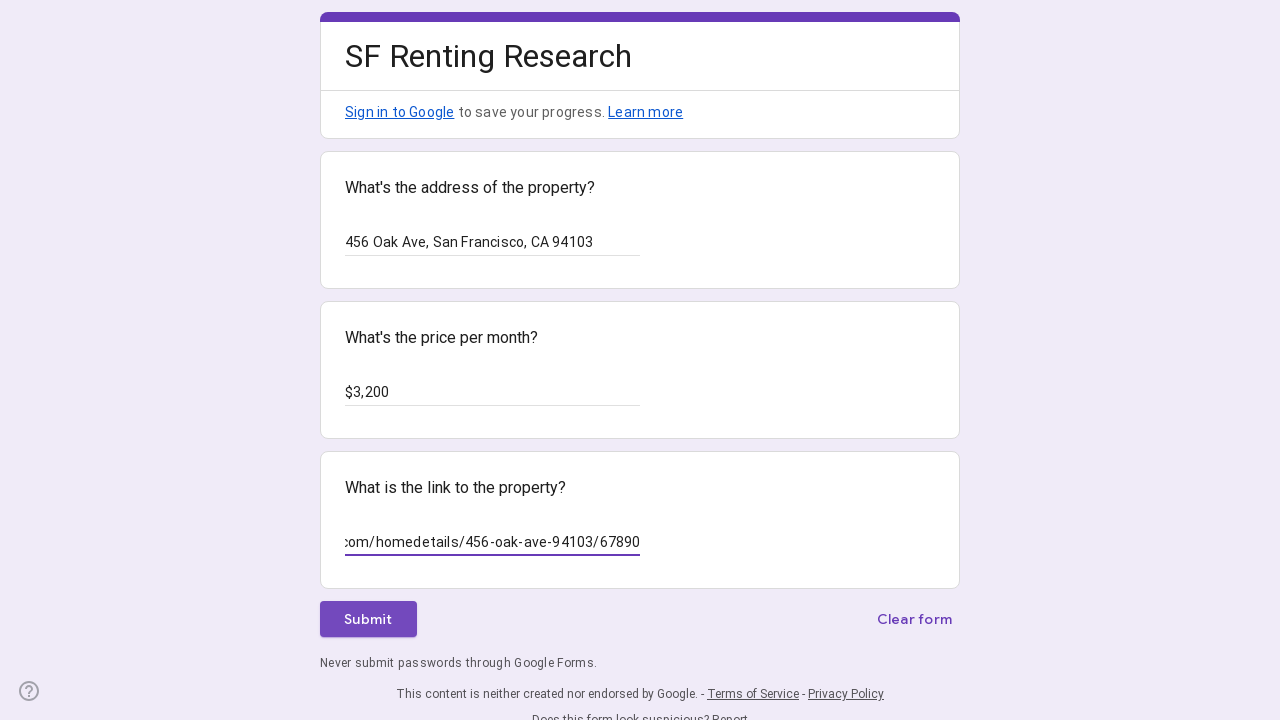

Clicked submit button for property form at (368, 619) on xpath=//*[@id="mG61Hd"]/div[2]/div/div[3]/div[1]/div[1]/div/span/span
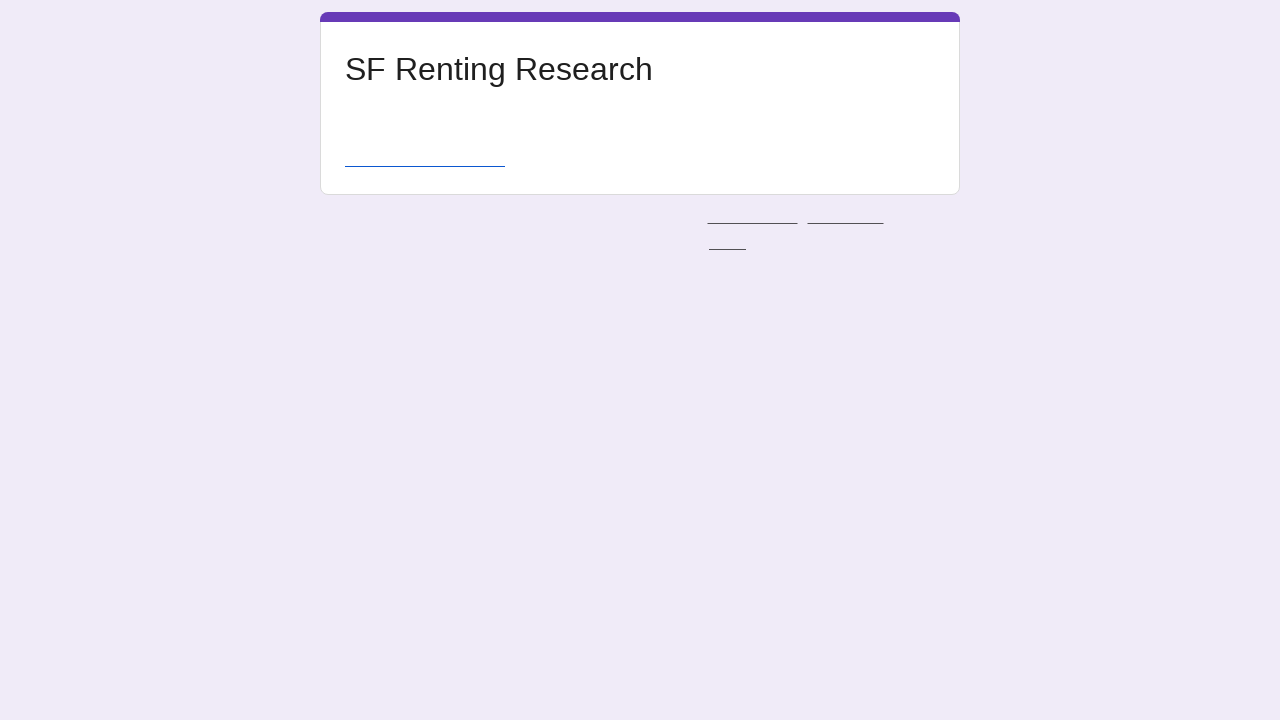

Waited for form submission to complete
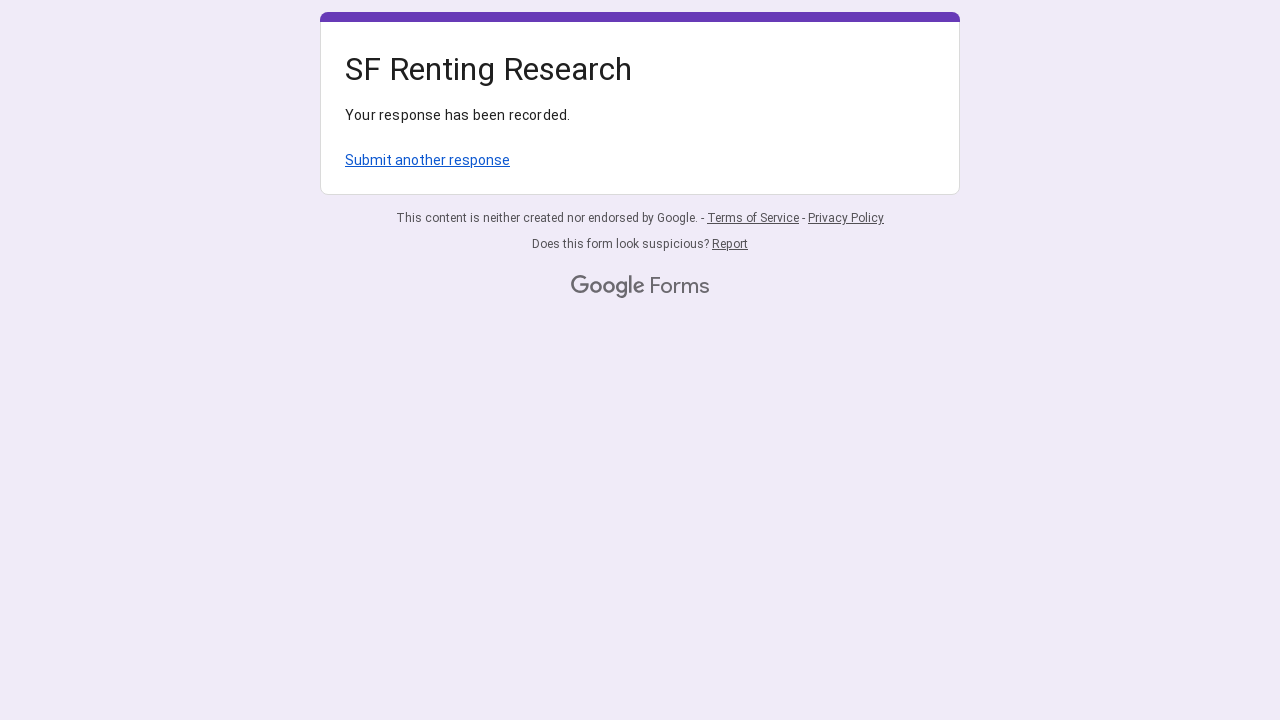

Navigated to property form for submission 3
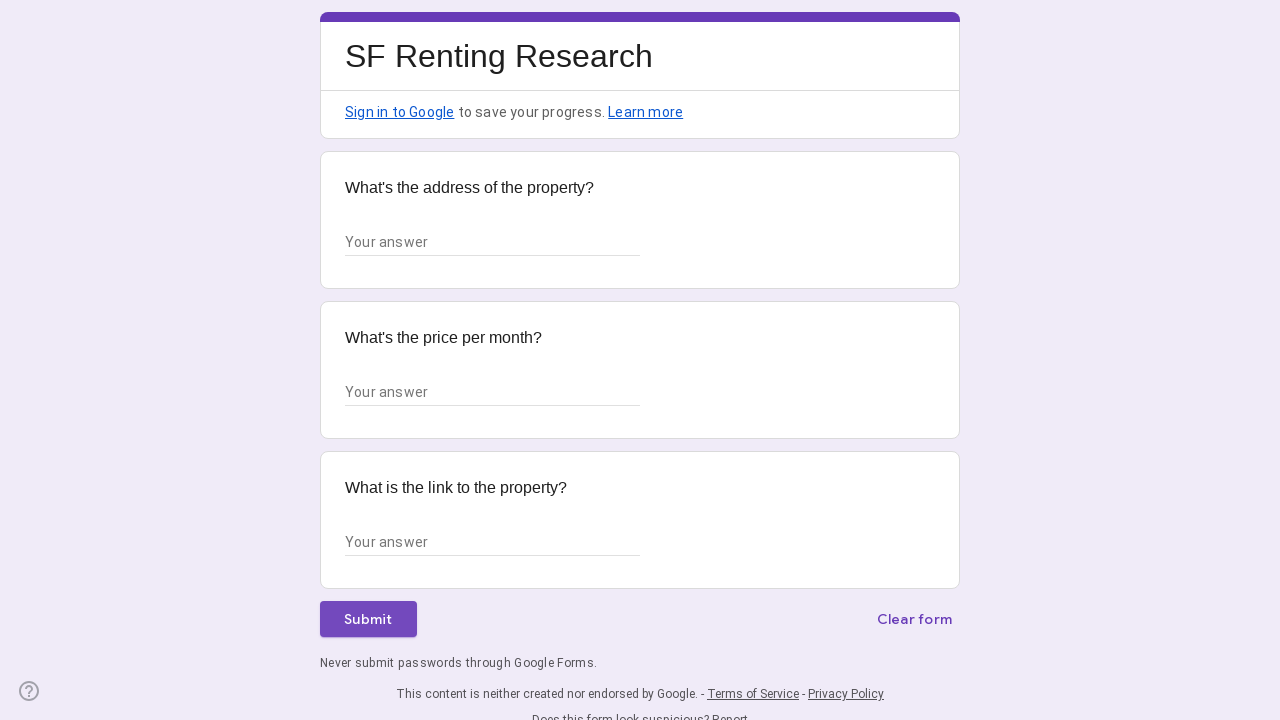

Waited for form to load
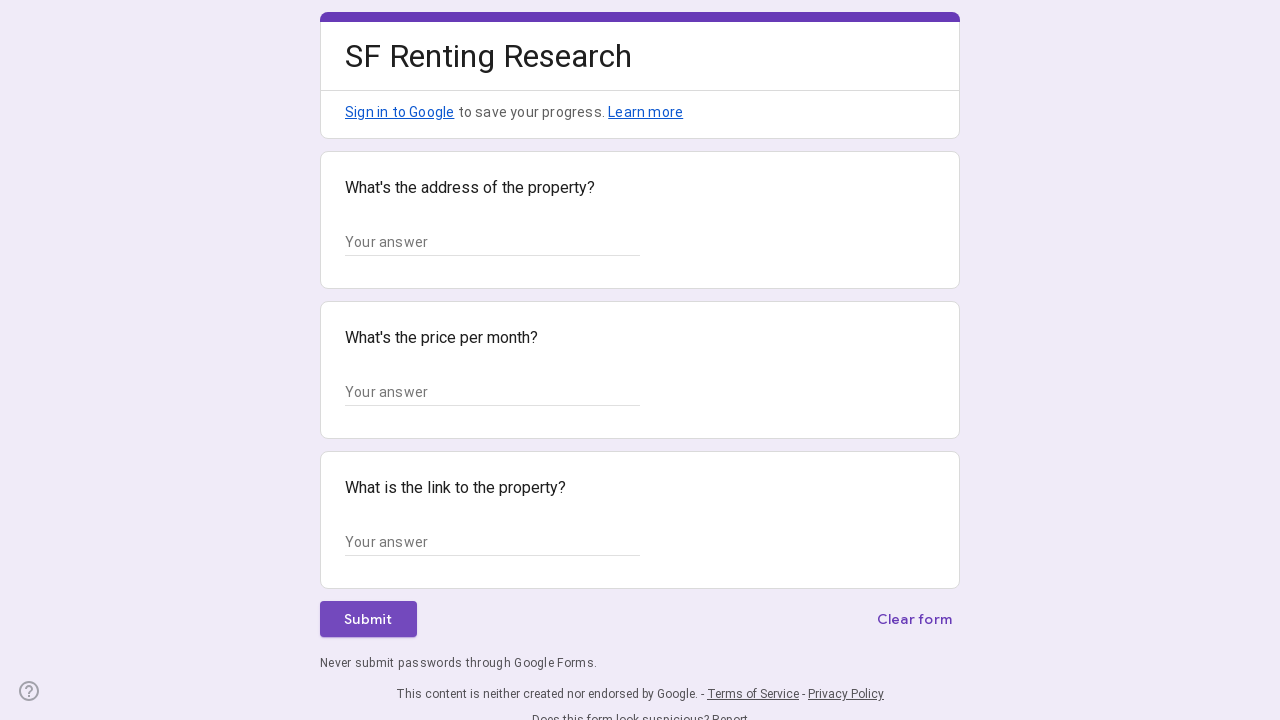

Filled in property address: 789 Pine Rd, San Francisco, CA 94104 on xpath=//*[@id="mG61Hd"]/div[2]/div/div[2]/div[1]/div/div/div[2]/div/div[1]/div/d
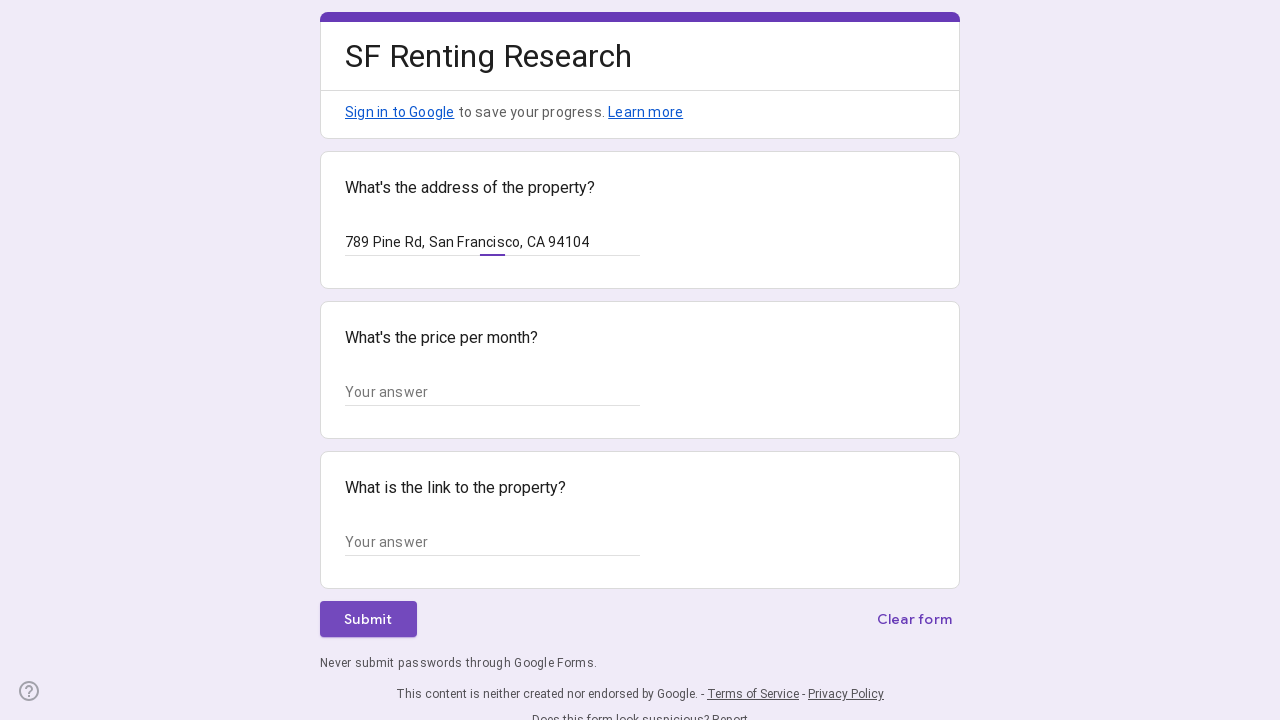

Filled in property price: $2,800 on xpath=//*[@id="mG61Hd"]/div[2]/div/div[2]/div[2]/div/div/div[2]/div/div[1]/div/d
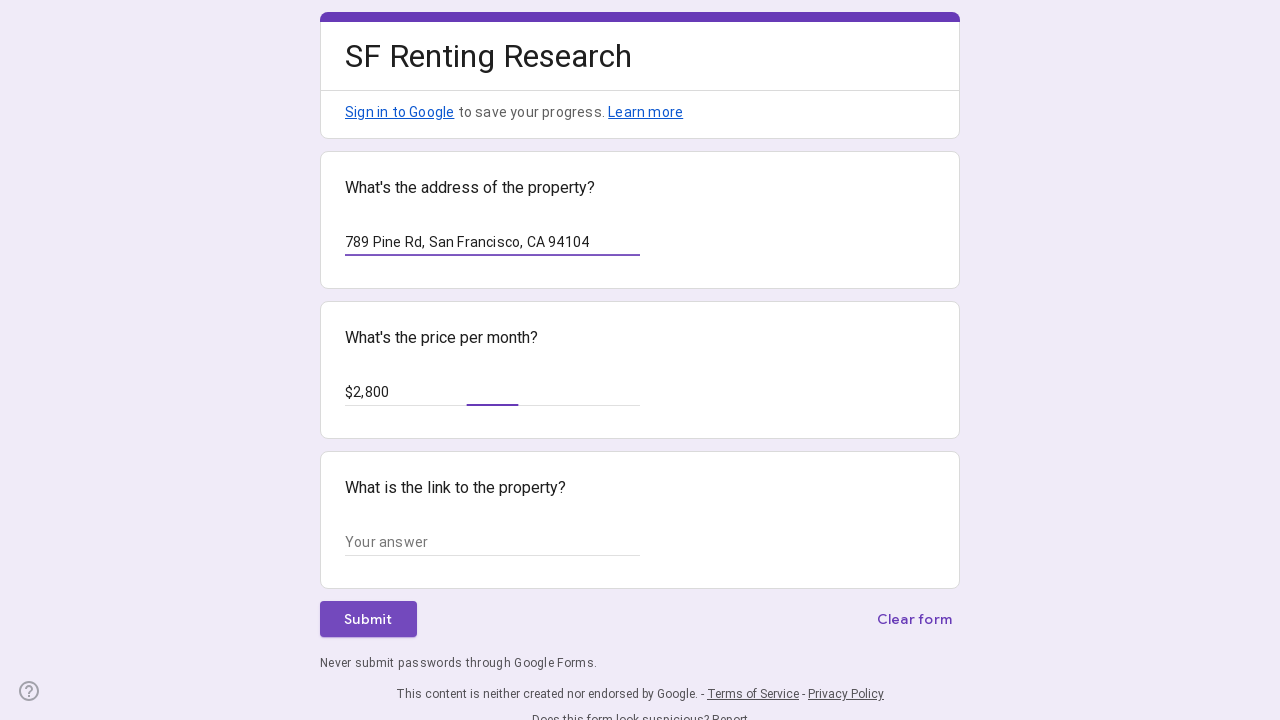

Filled in property listing link: https://www.zillow.com/homedetails/789-pine-rd-94104/11223 on xpath=//*[@id="mG61Hd"]/div[2]/div/div[2]/div[3]/div/div/div[2]/div/div[1]/div/d
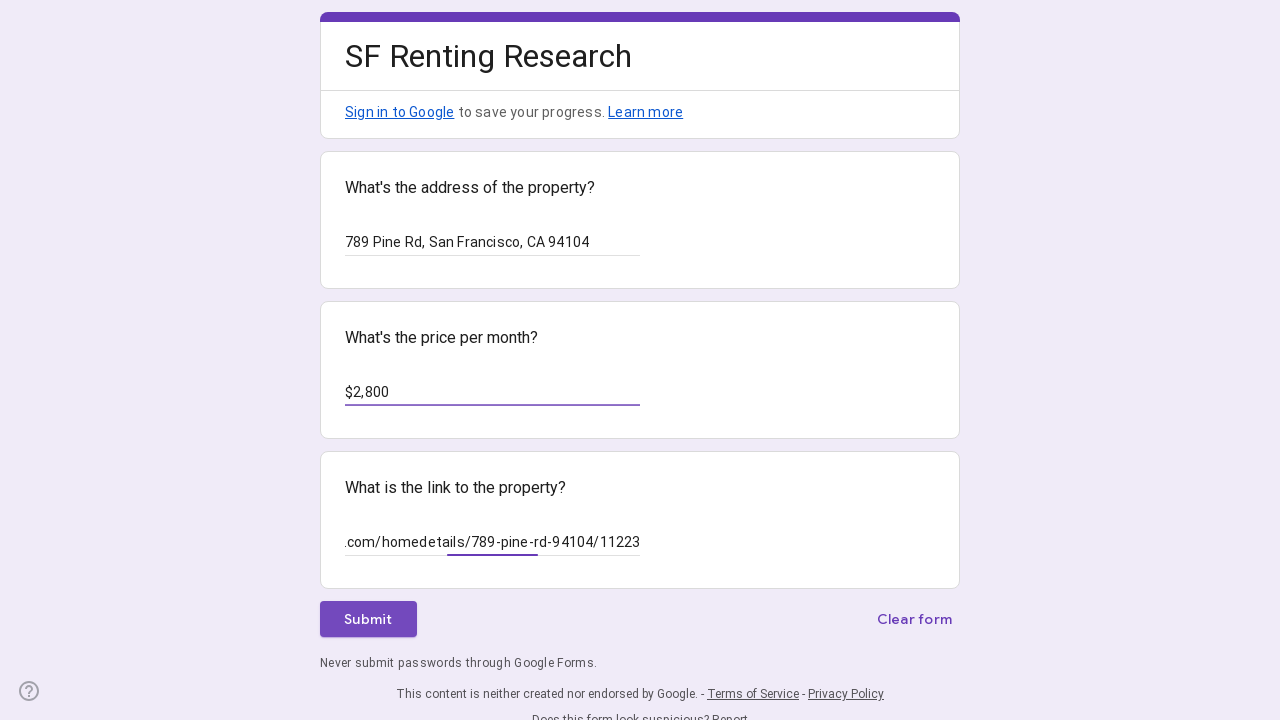

Waited before form submission
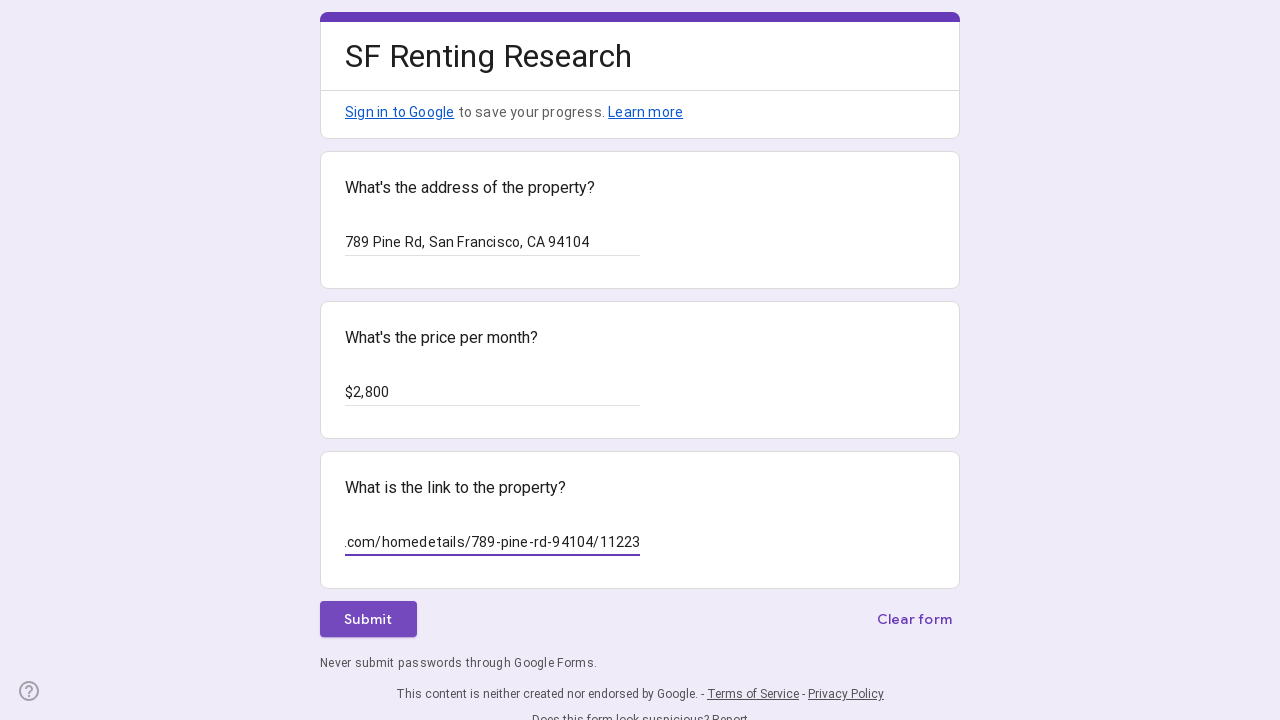

Clicked submit button for property form at (368, 619) on xpath=//*[@id="mG61Hd"]/div[2]/div/div[3]/div[1]/div[1]/div/span/span
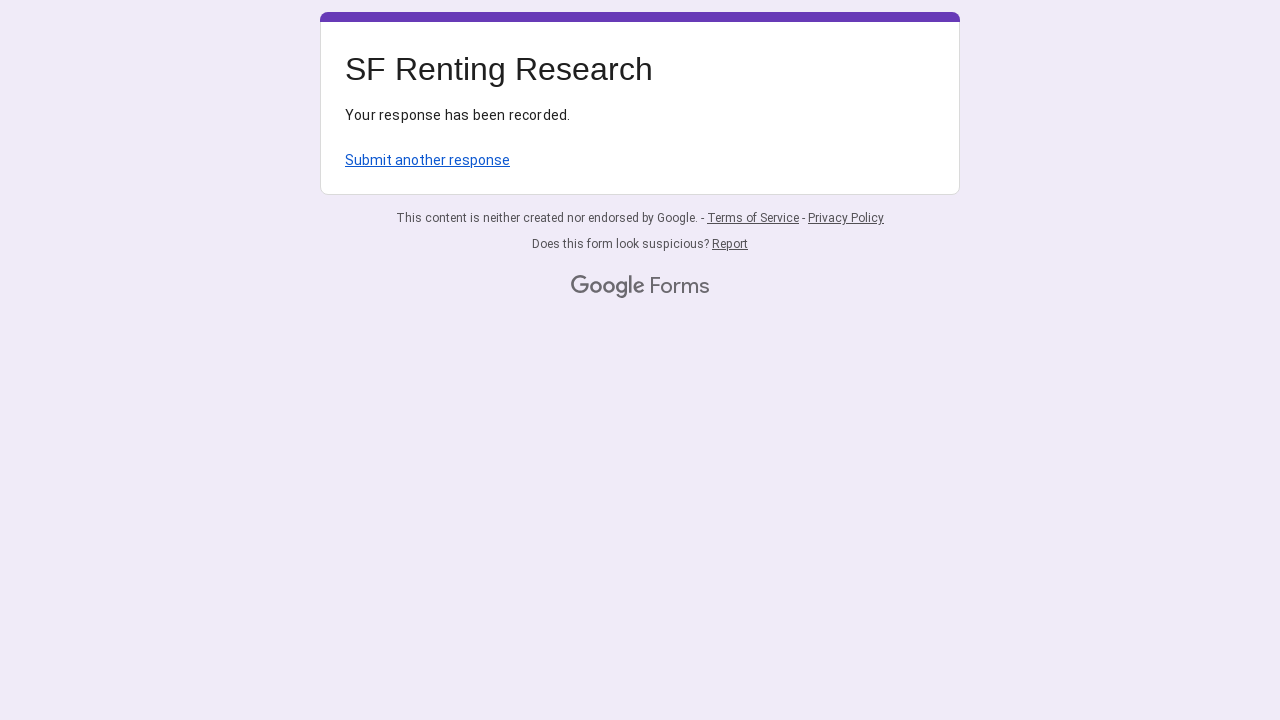

Waited for form submission to complete
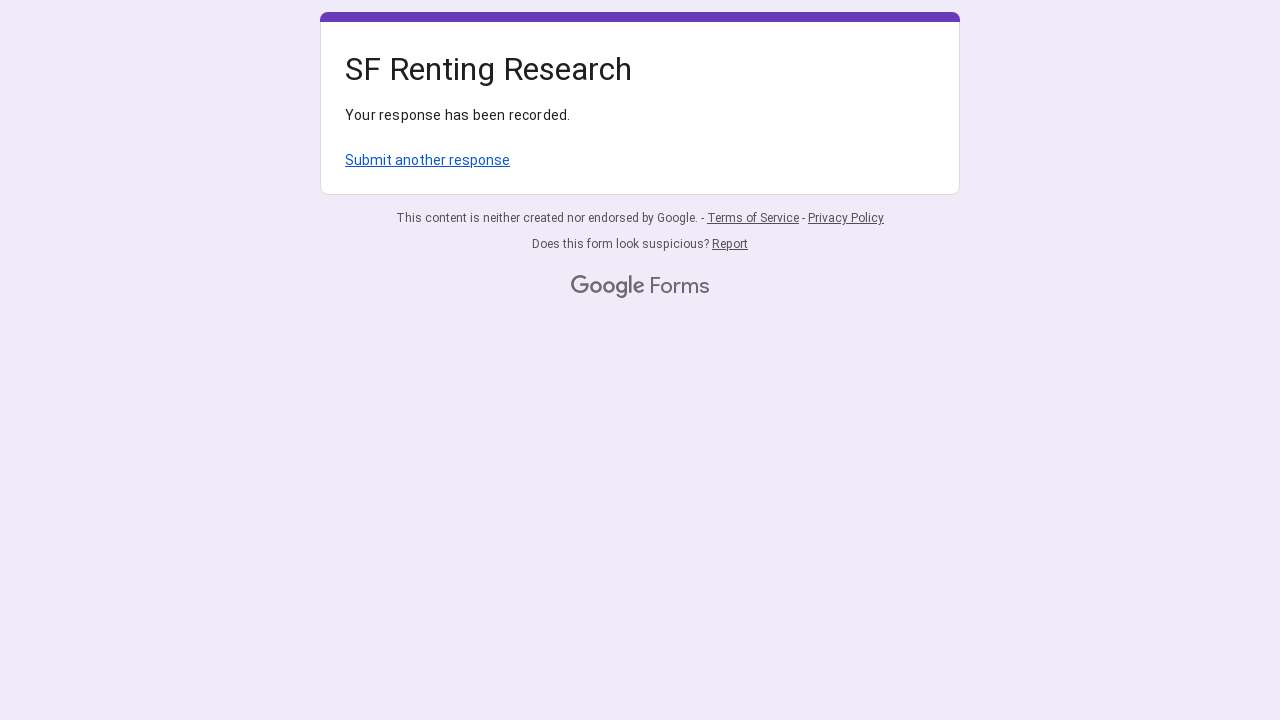

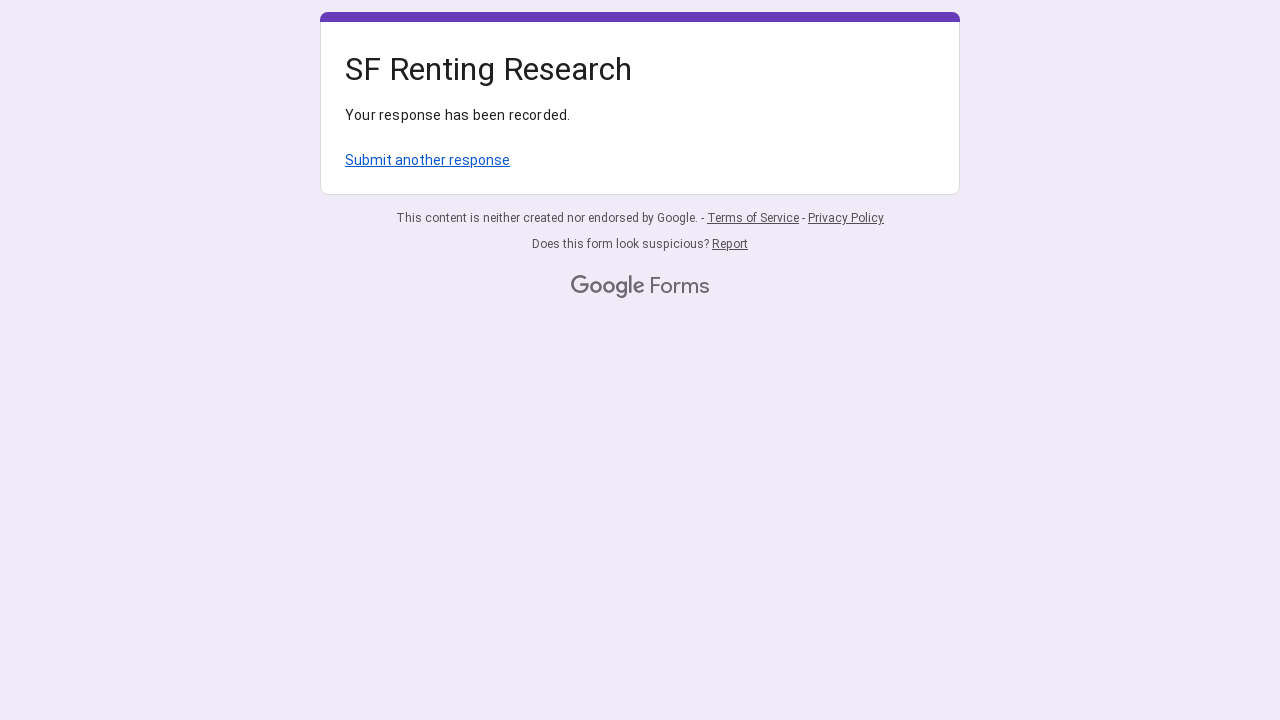